Tests that the news (haberler) page loads correctly and contains a heading with the text "haberler"

Starting URL: https://egundem.com/haberler

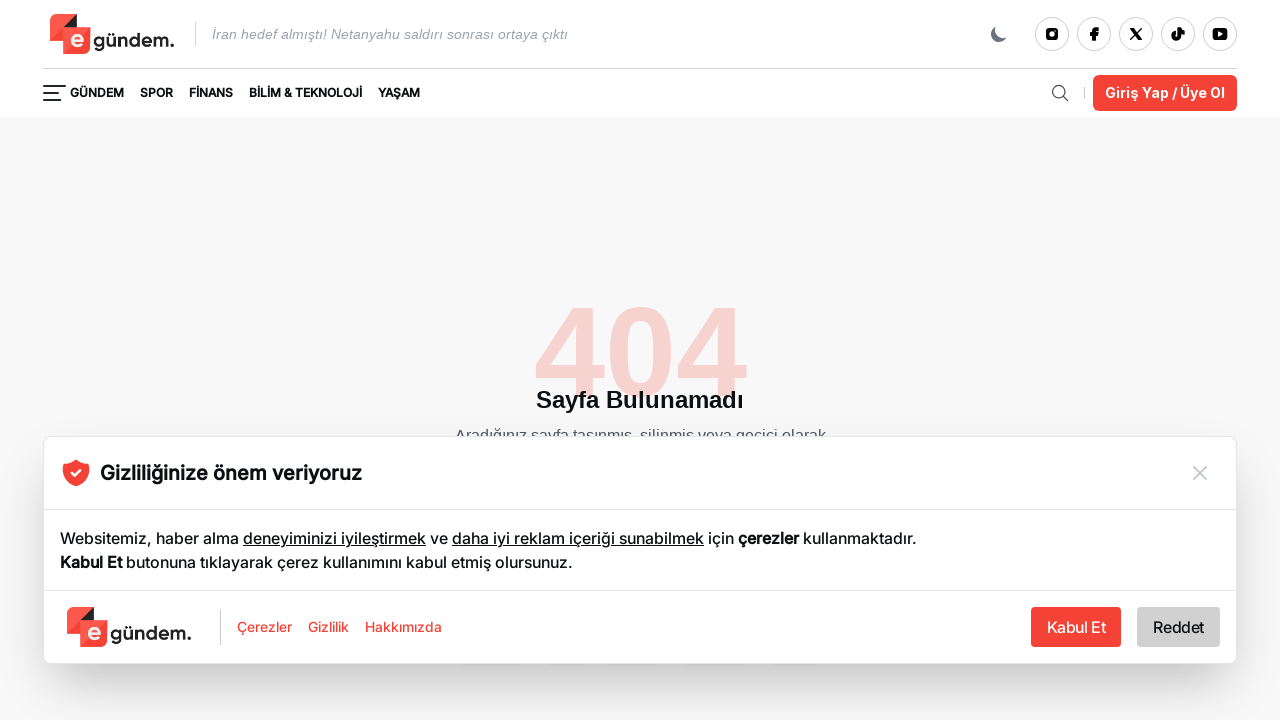

Waited for page to load with domcontentloaded state
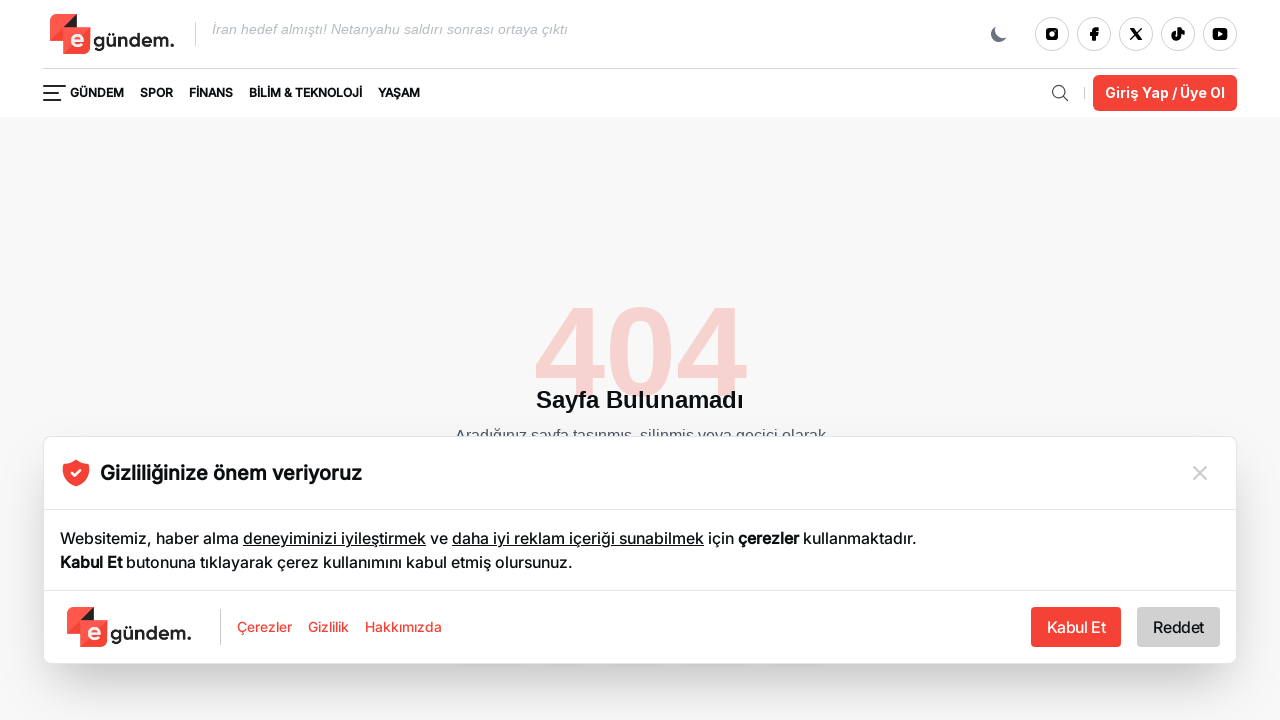

Waited for heading element (h1 or h2) to appear on haberler page
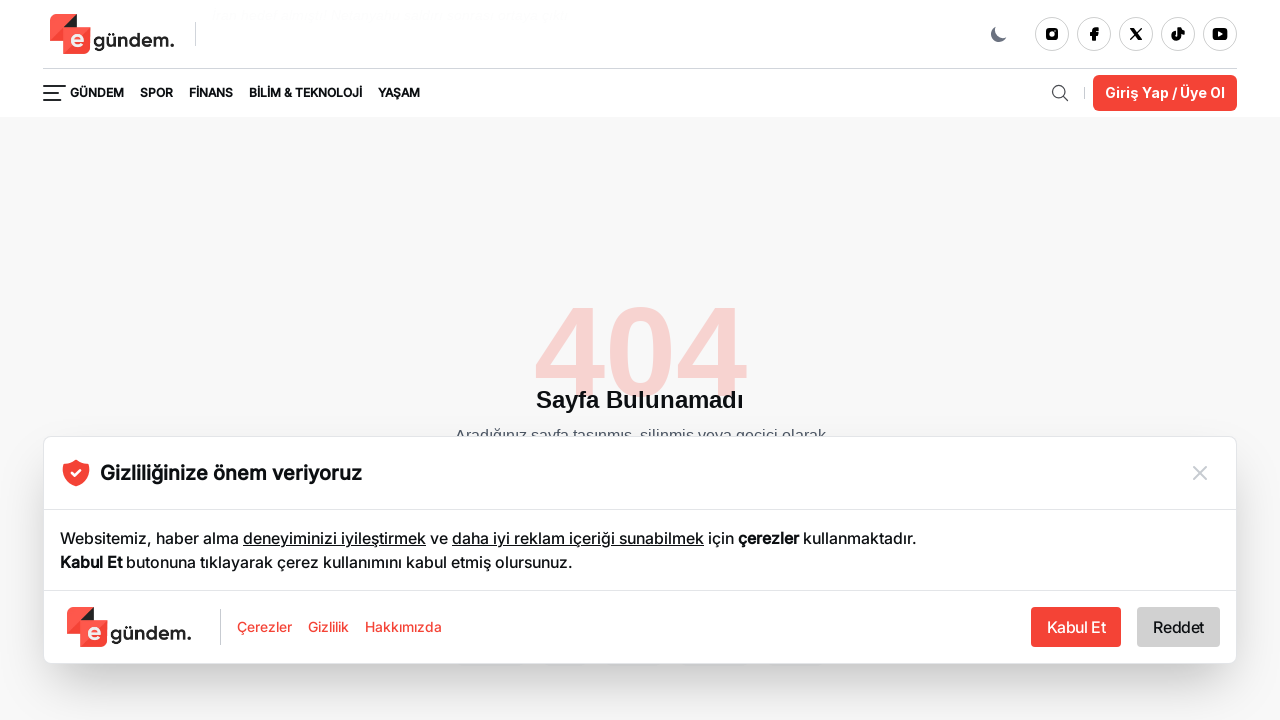

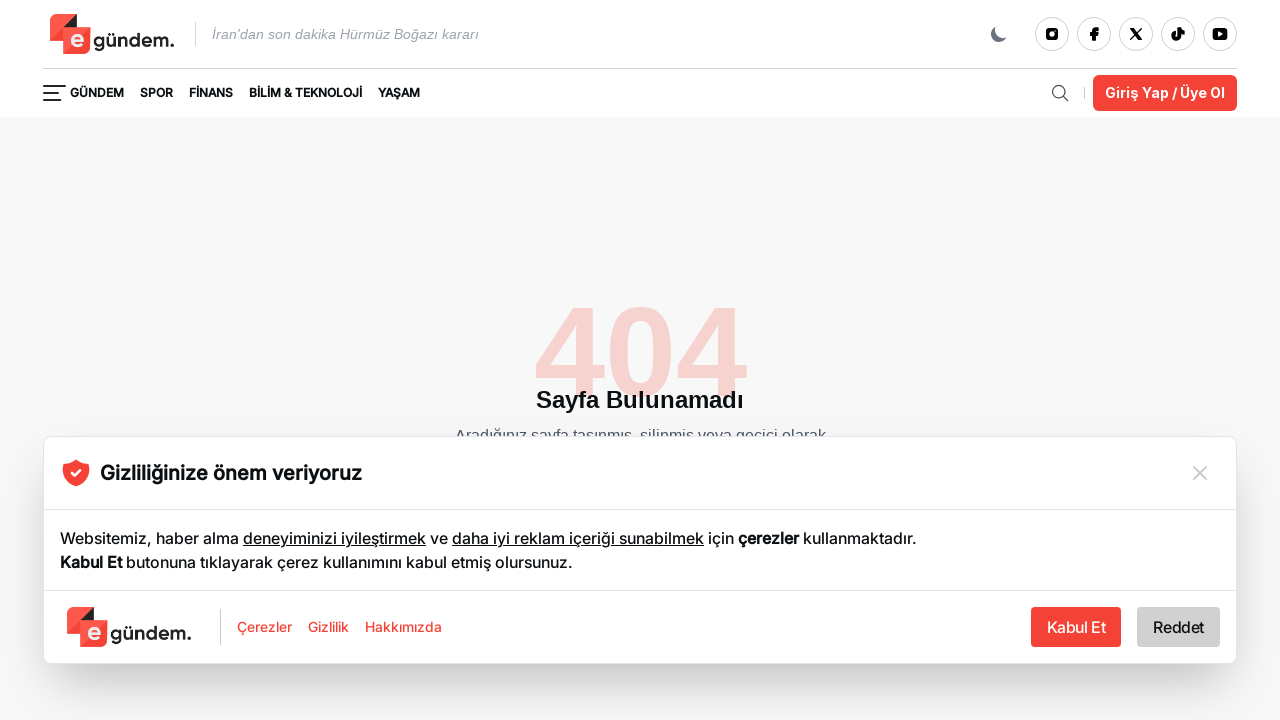